Tests the Add Element functionality by clicking the Add Element button and verifying both Add Element and Delete buttons appear

Starting URL: https://the-internet.herokuapp.com/add_remove_elements/

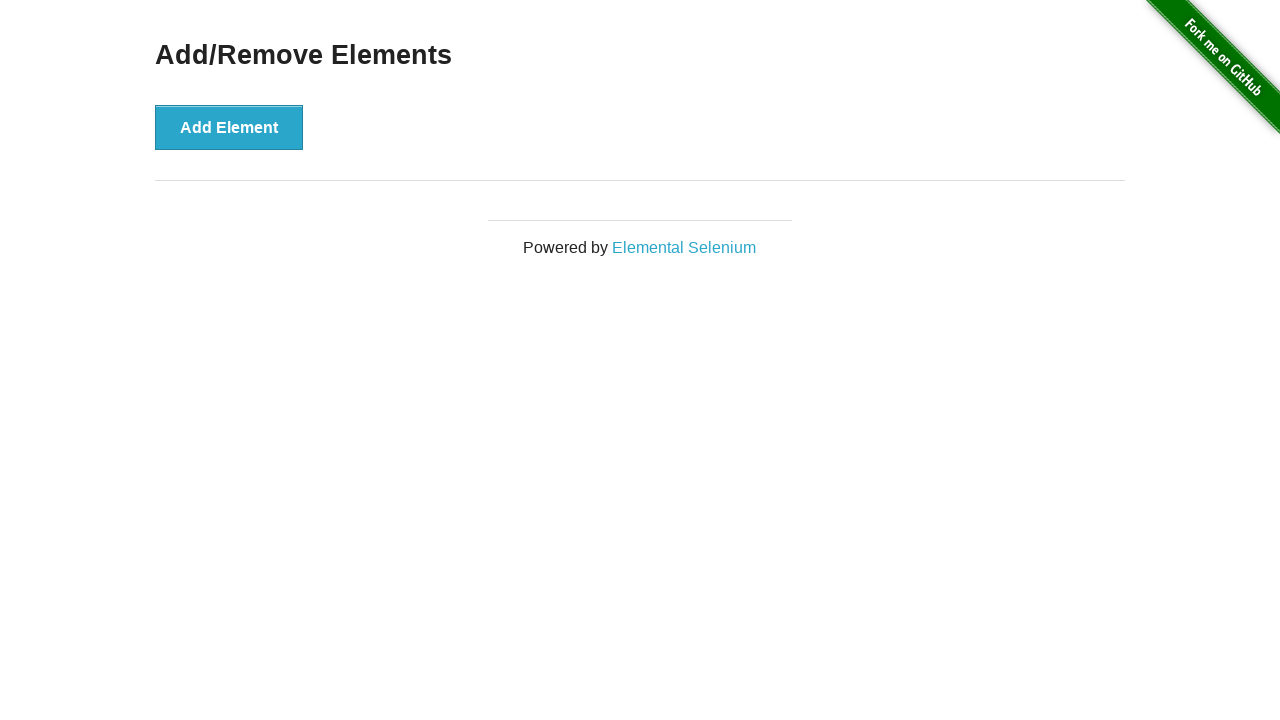

Clicked the Add Element button at (229, 127) on button:text('Add Element')
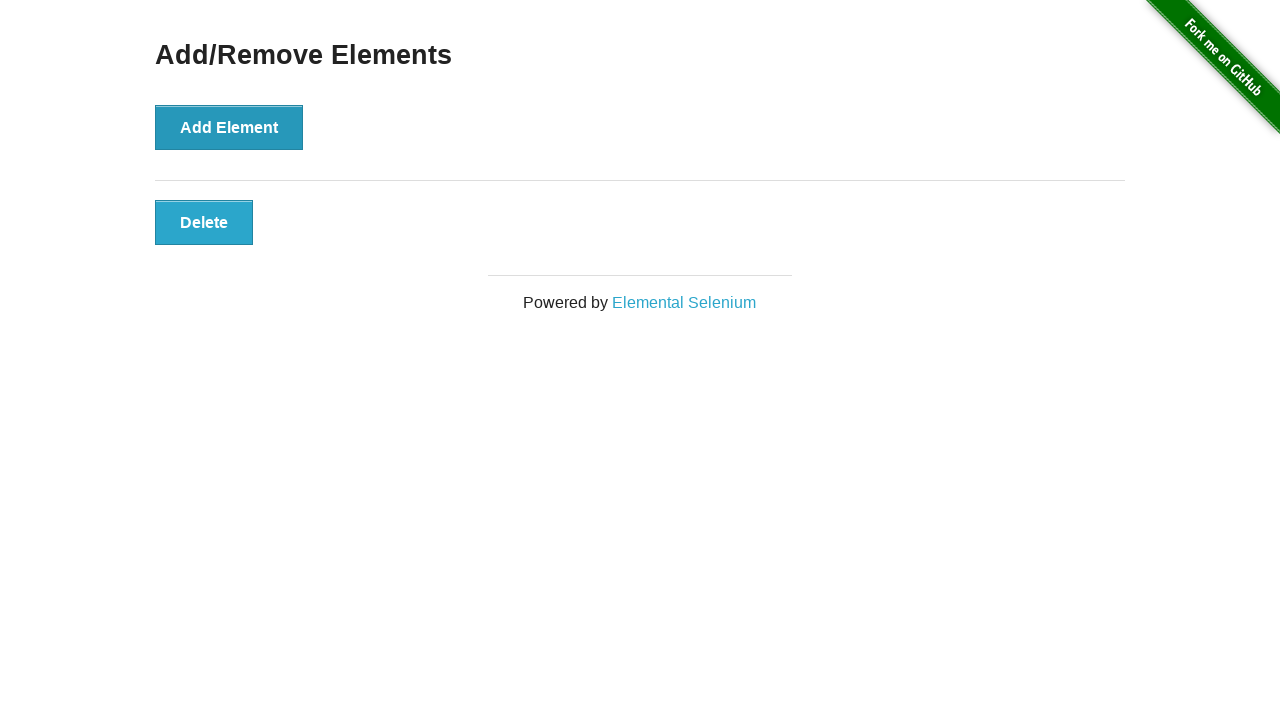

Delete button appeared after clicking Add Element
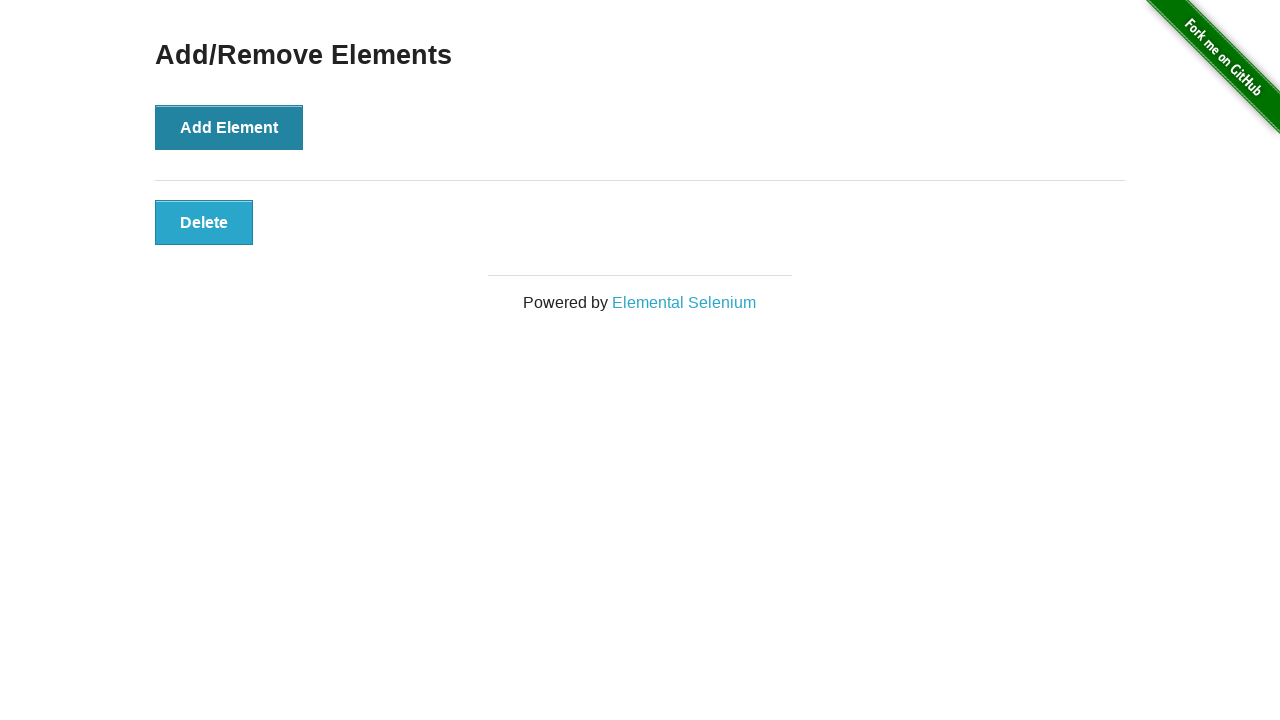

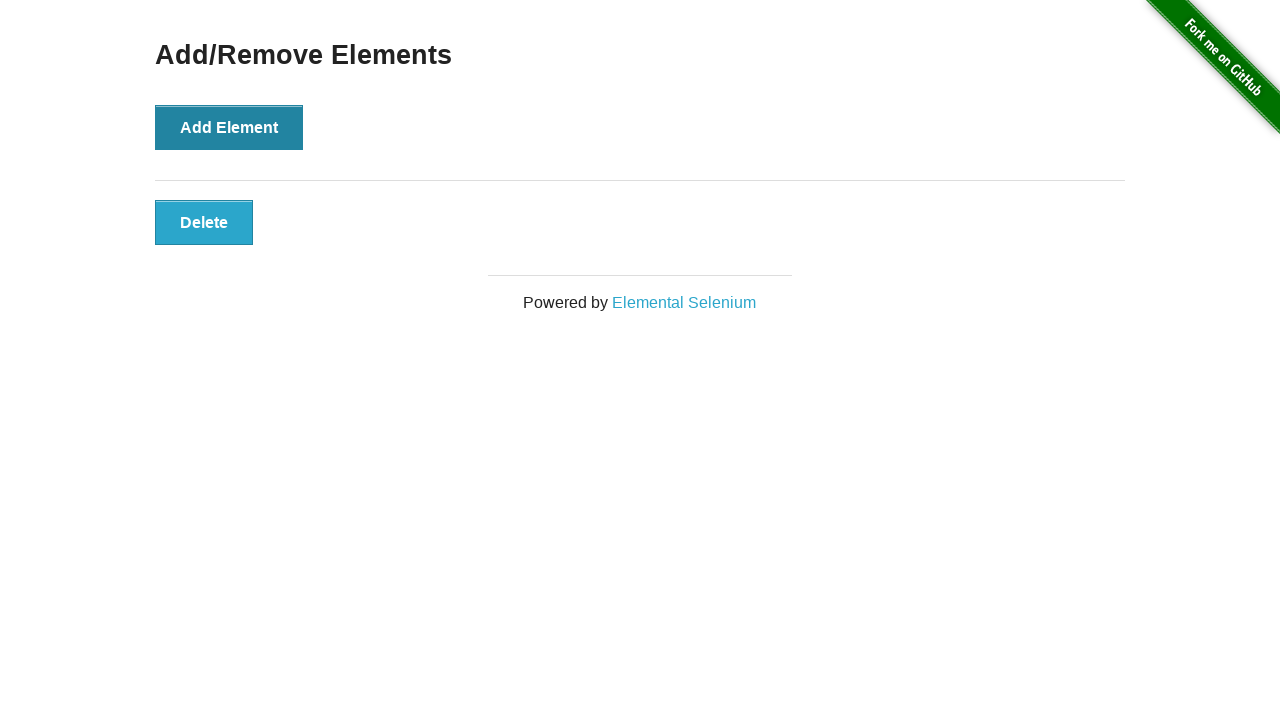